Tests an e-commerce workflow by searching for products, adding them to cart, and applying a promo code at checkout

Starting URL: https://rahulshettyacademy.com/seleniumPractise/#/

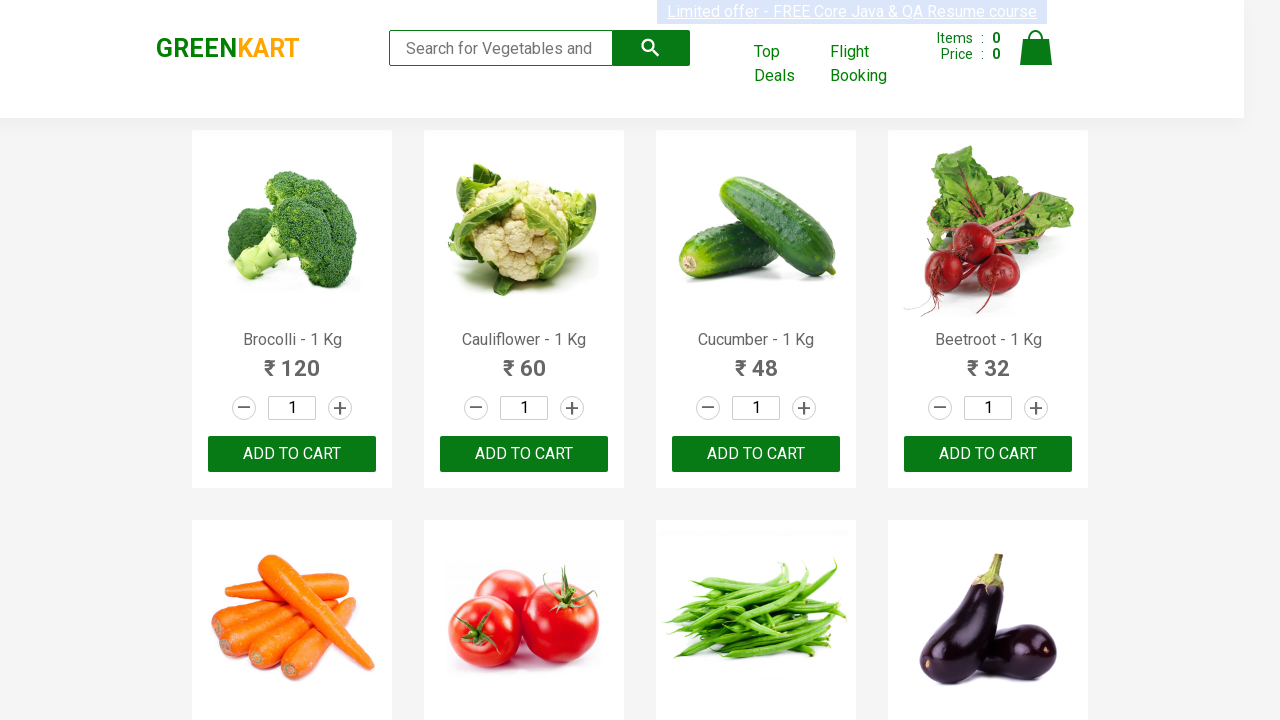

Filled search field with 'Cu' to filter products on input.search-keyword
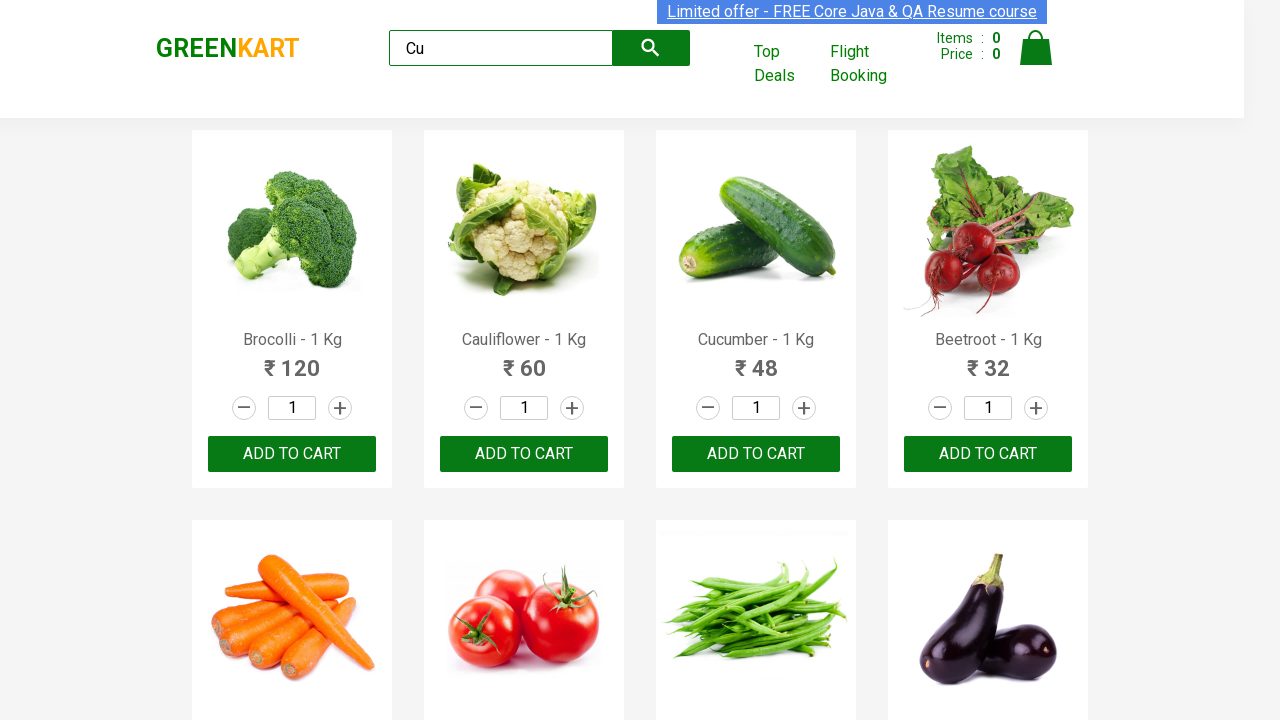

Waited 4 seconds for search results to filter
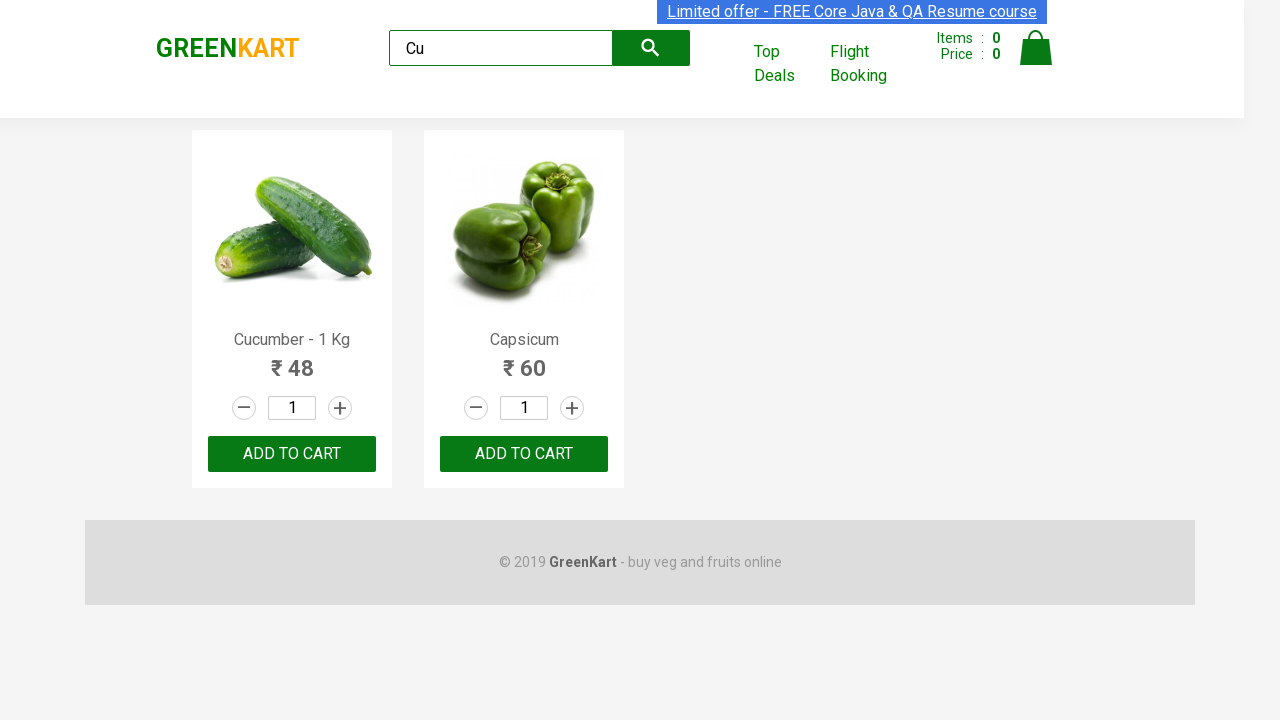

Verified that 2 products are displayed matching the search criteria
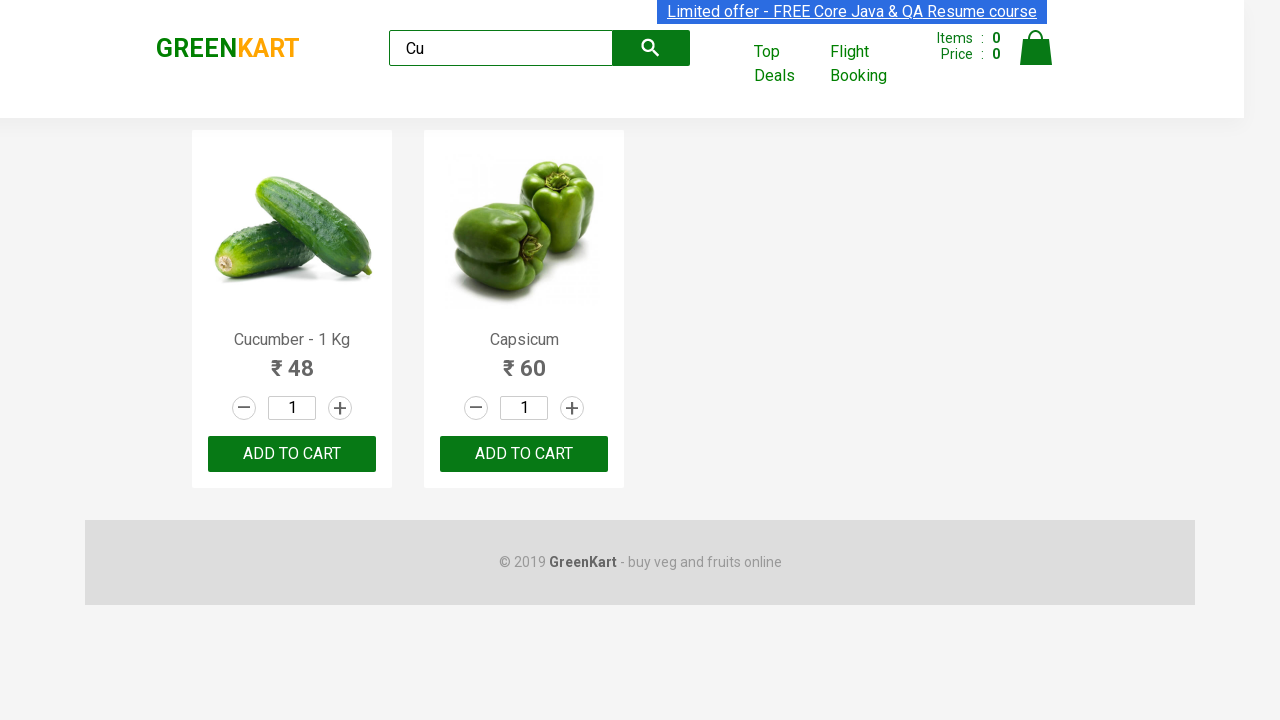

Clicked 'Add to Cart' button for product 1 at (292, 454) on xpath=//div[@class='product-action']/button >> nth=0
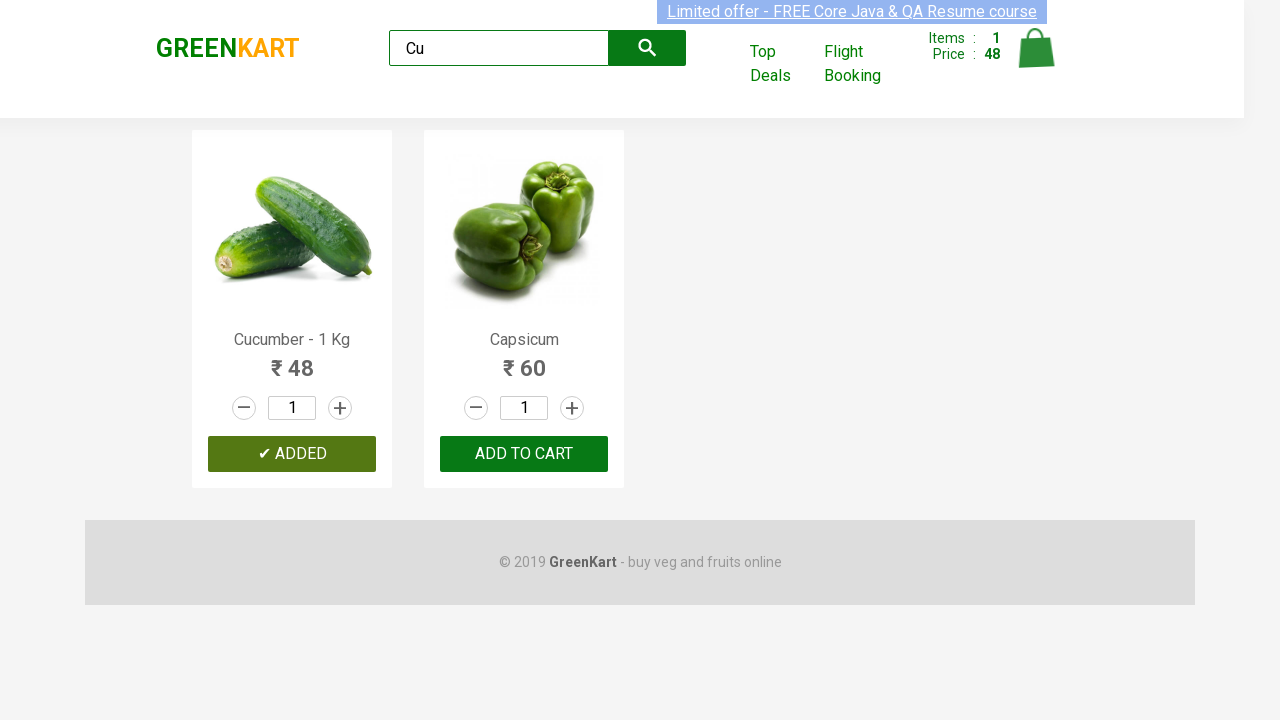

Clicked 'Add to Cart' button for product 2 at (524, 454) on xpath=//div[@class='product-action']/button >> nth=1
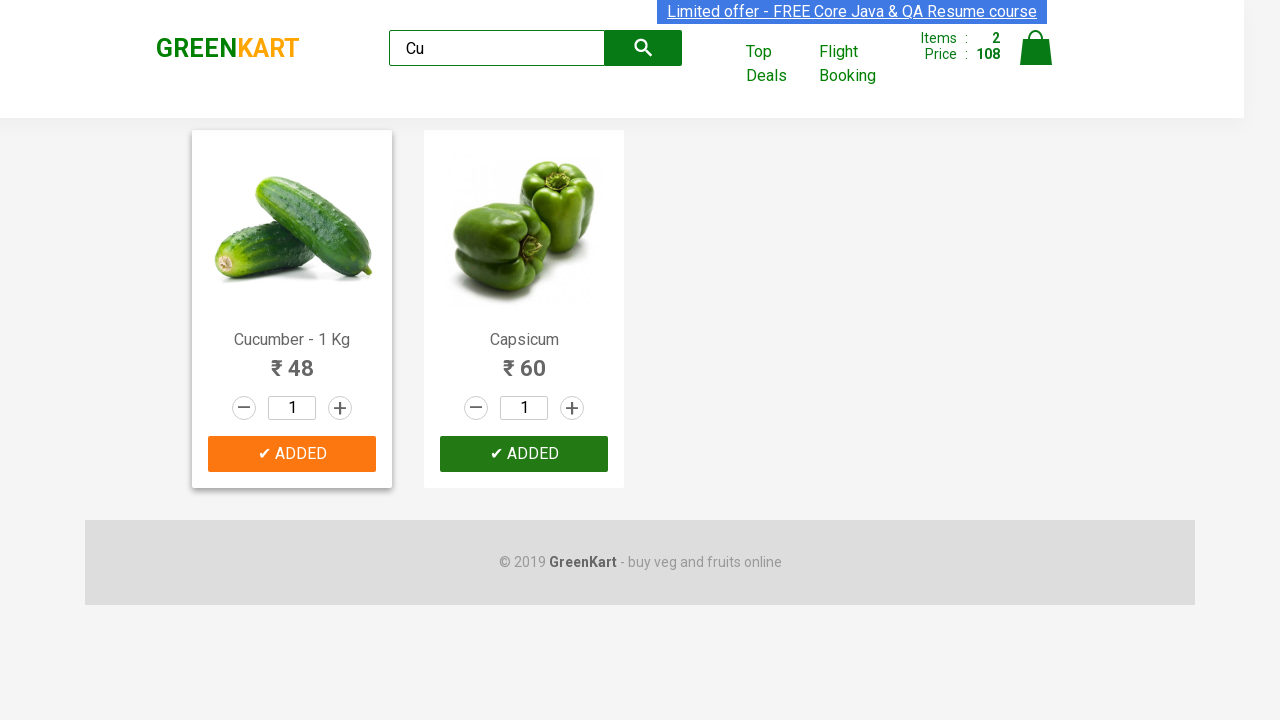

Opened shopping cart at (1036, 48) on xpath=//a[@class='cart-icon']/img
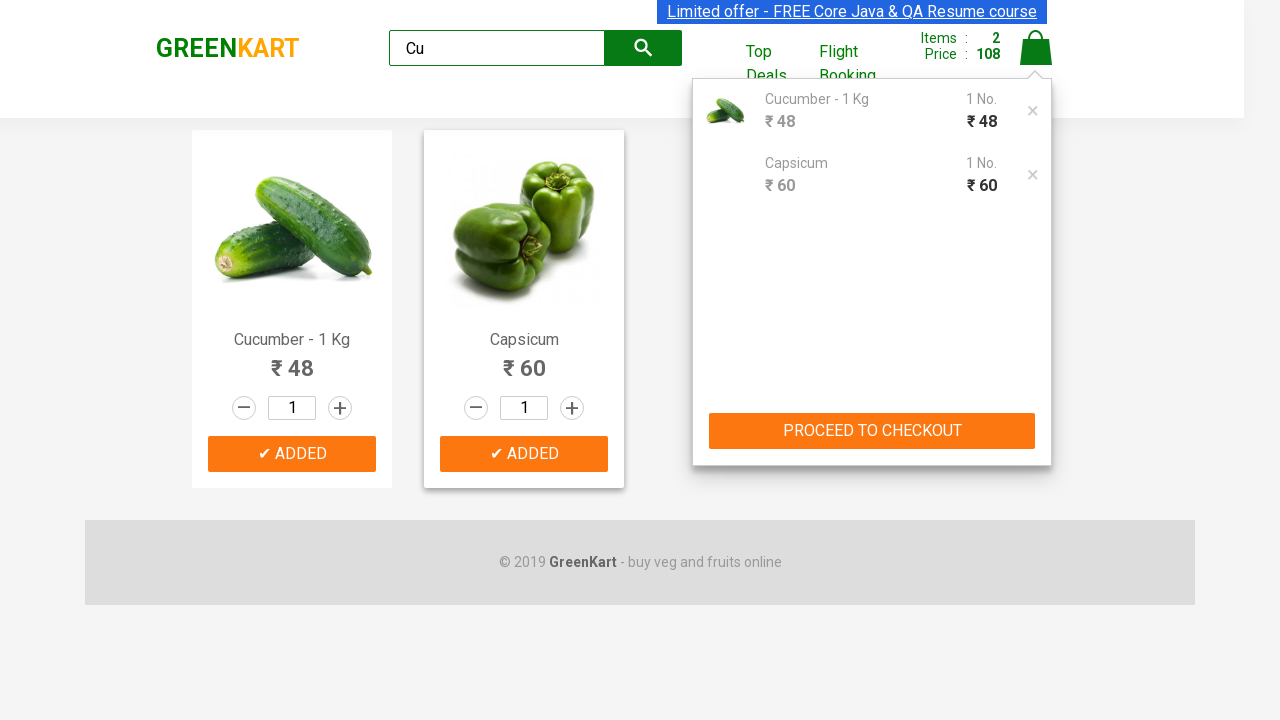

Clicked 'PROCEED TO CHECKOUT' button at (872, 431) on xpath=//button[text()='PROCEED TO CHECKOUT']
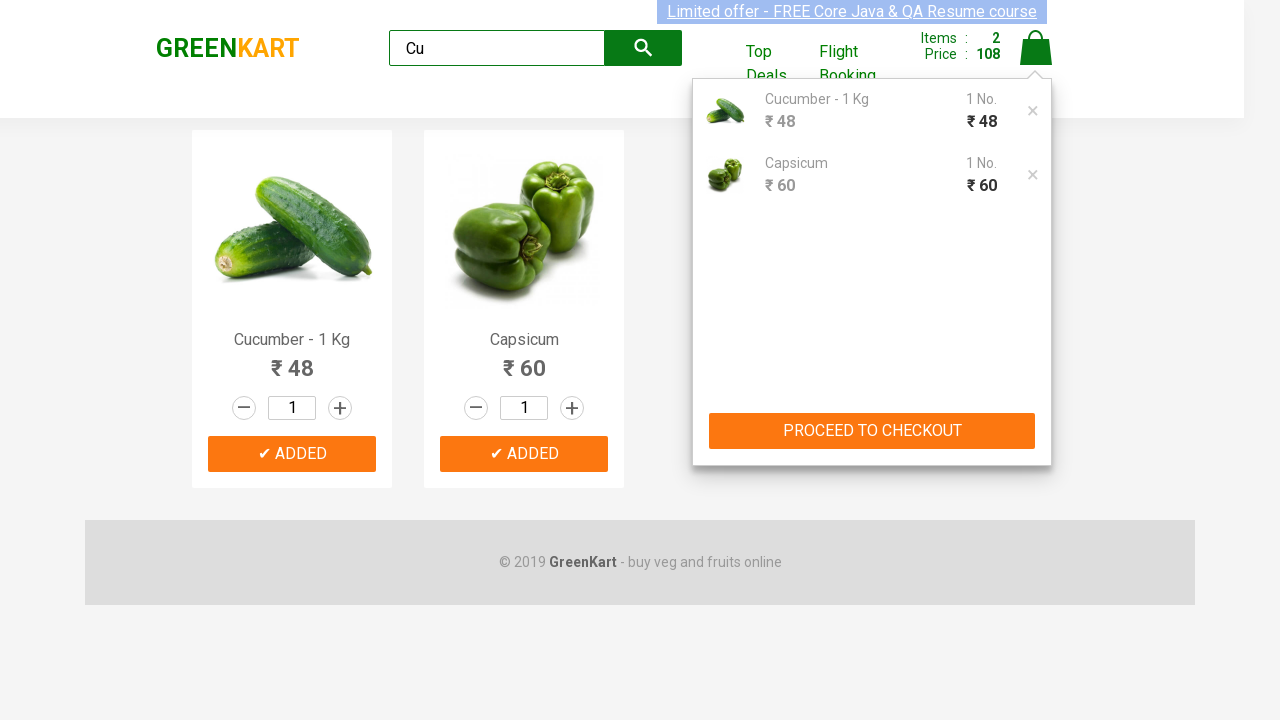

Filled promo code field with 'rahulshettyacademy' on //input[@class='promoCode']
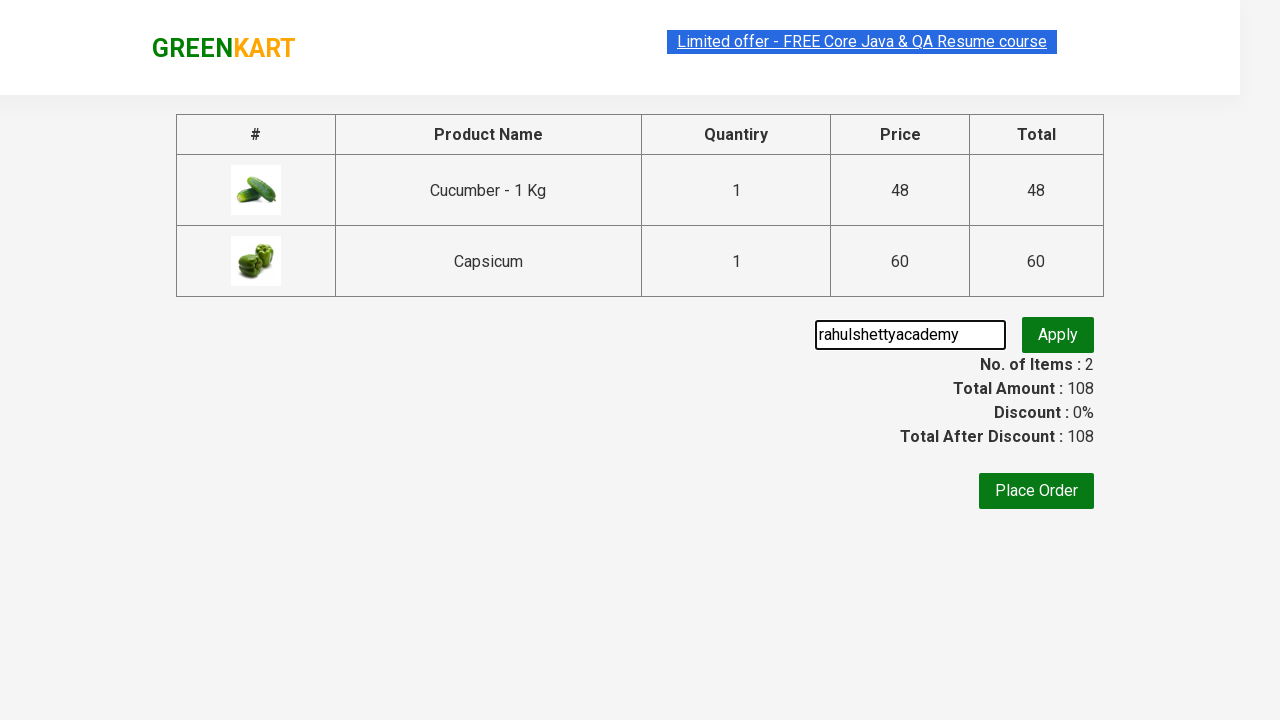

Clicked 'Apply' button to apply the promo code at (1058, 335) on xpath=//button[@class='promoBtn']
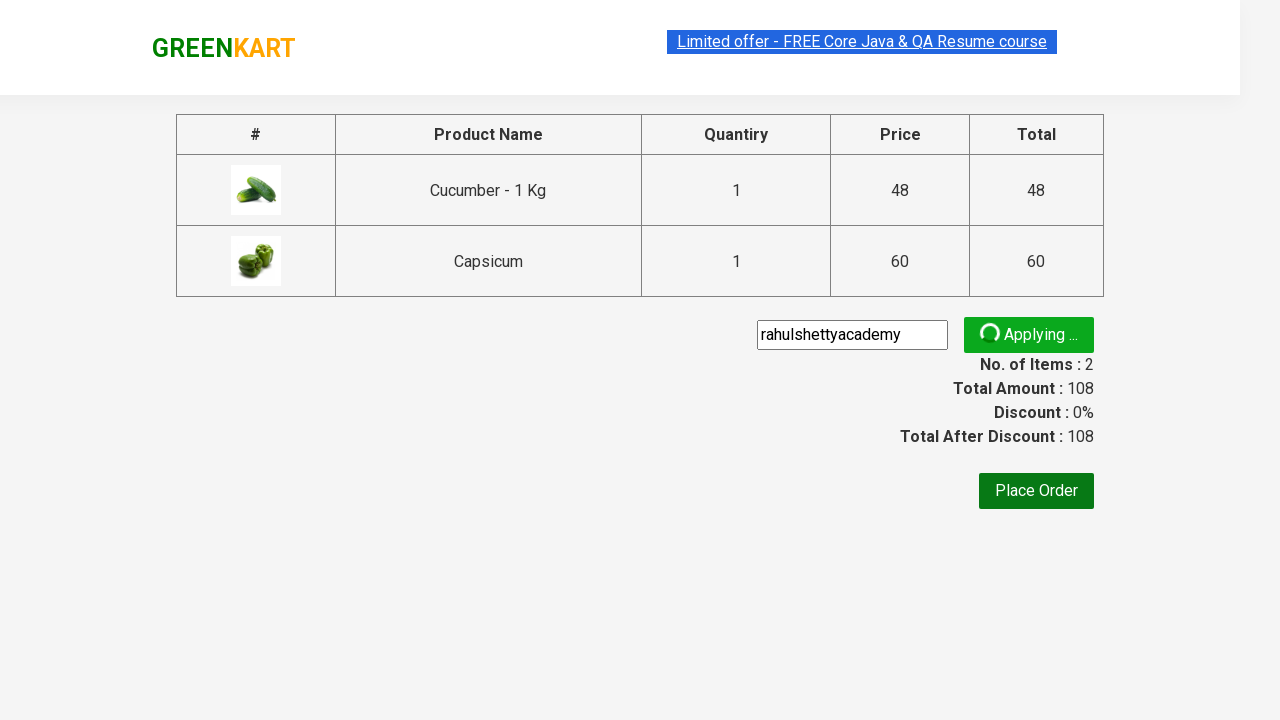

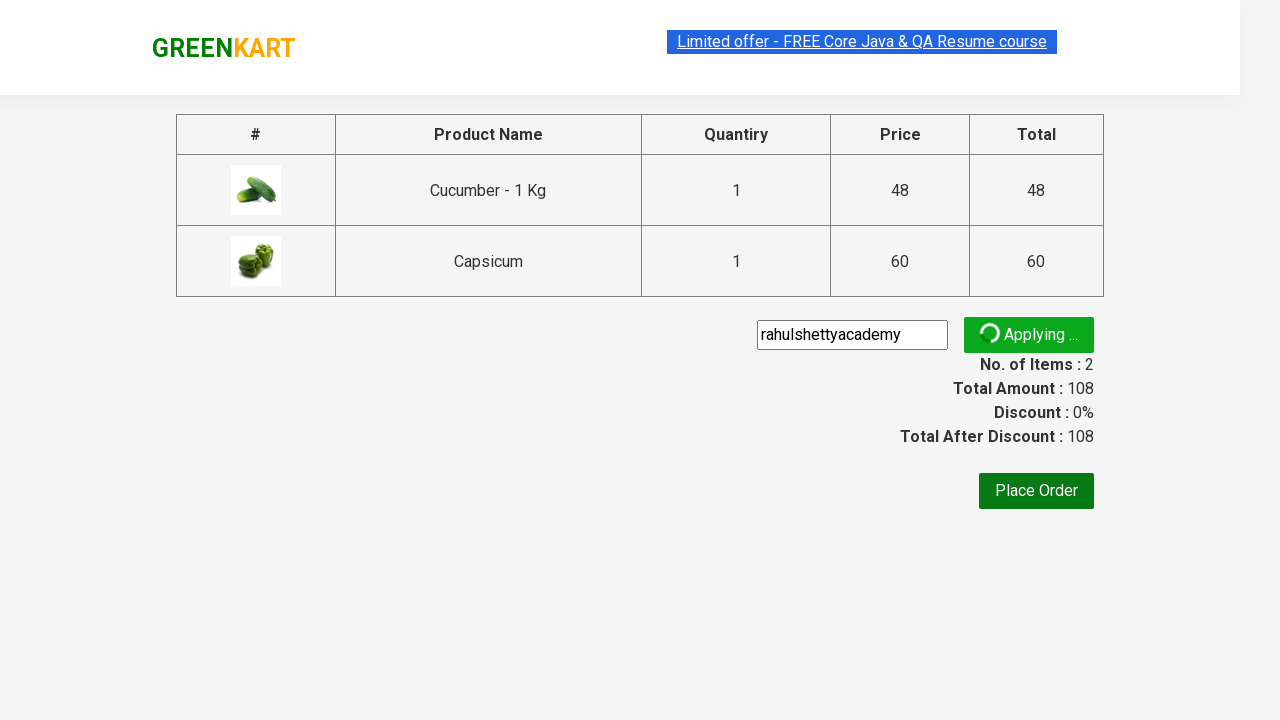